Tests multi-window handling by clicking a button that opens a popup, interacting with elements in the popup window, then returning to the original page to fill a form field.

Starting URL: https://demo.automationtesting.in/Windows.html

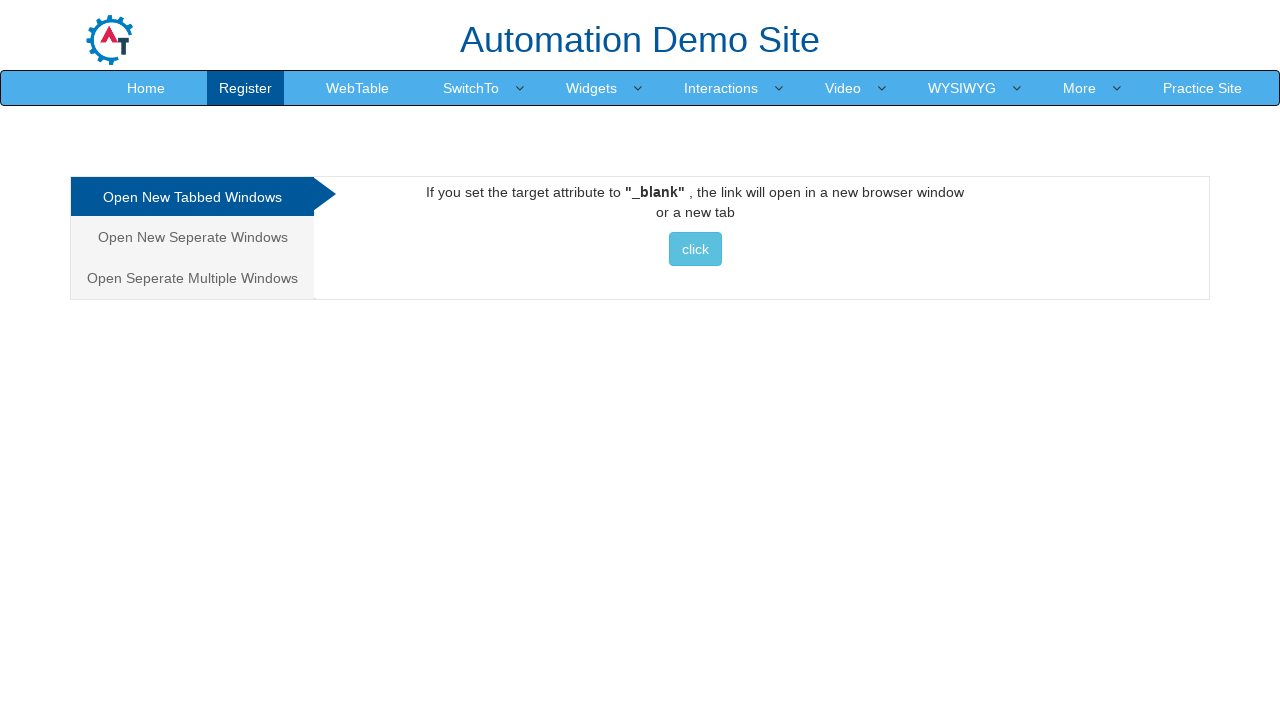

Verified click button is visible
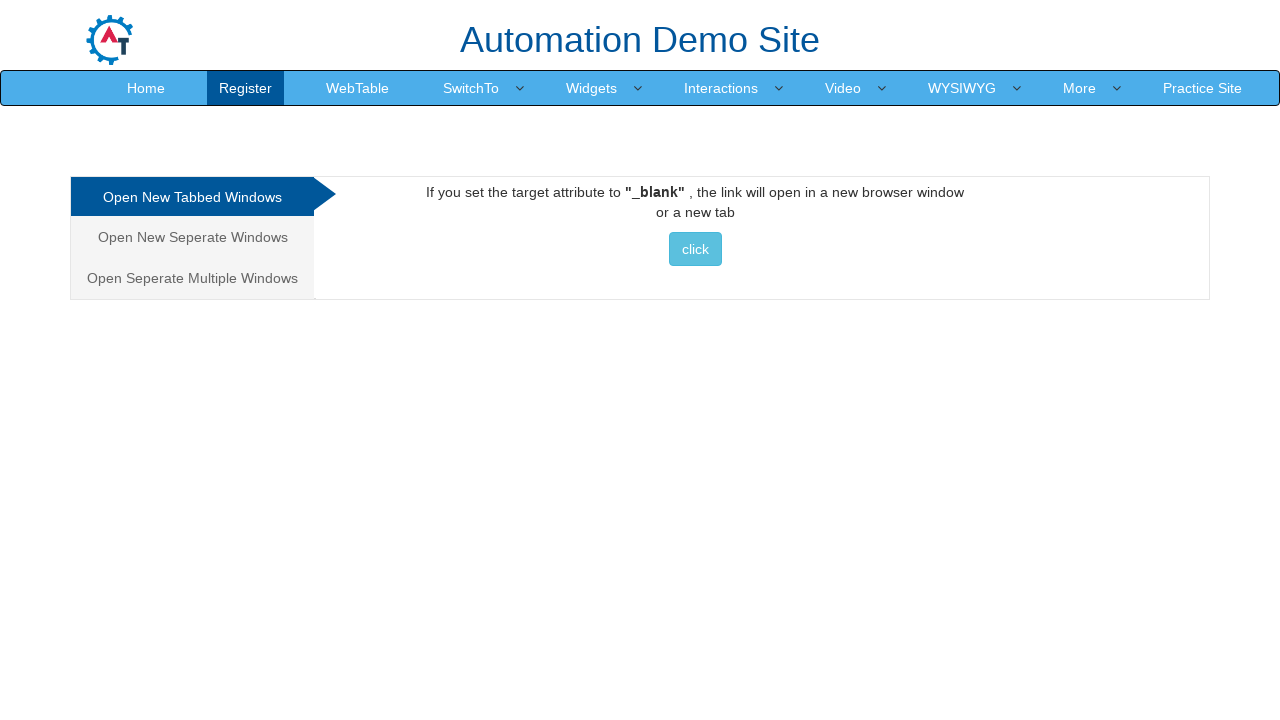

Clicked button to open popup window at (695, 249) on internal:role=button[name="click"i]
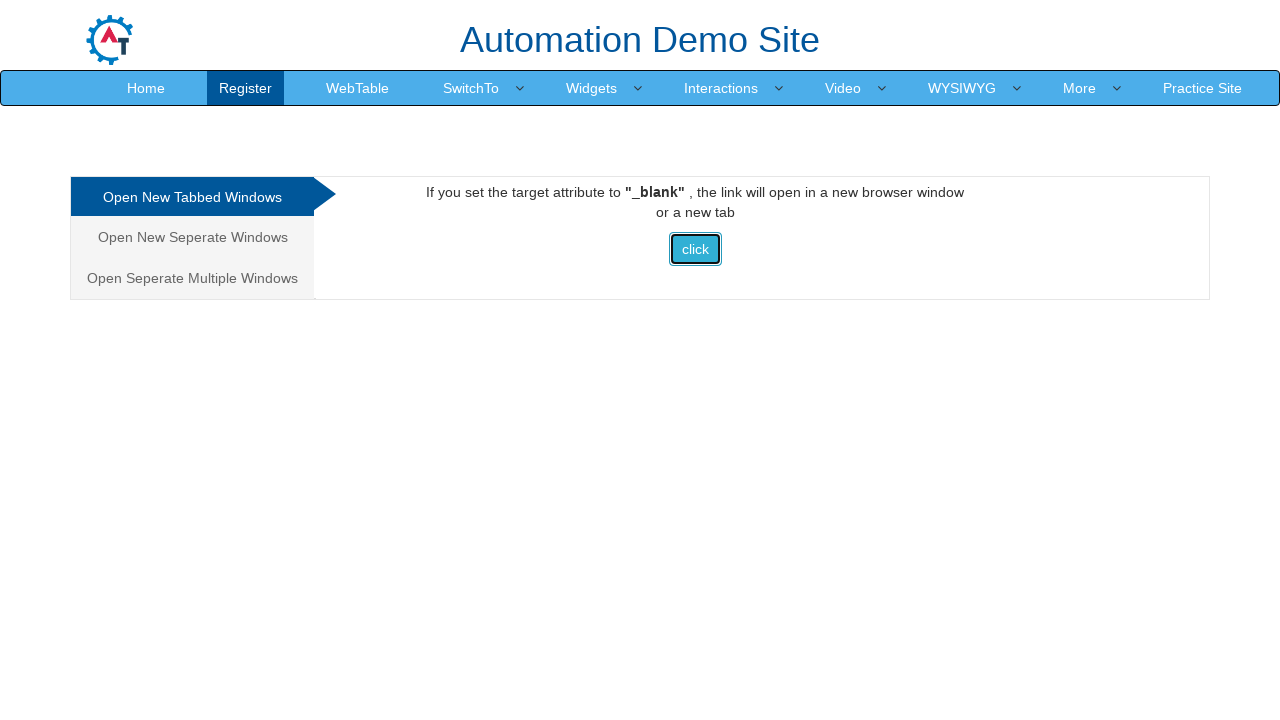

Popup window opened and obtained reference
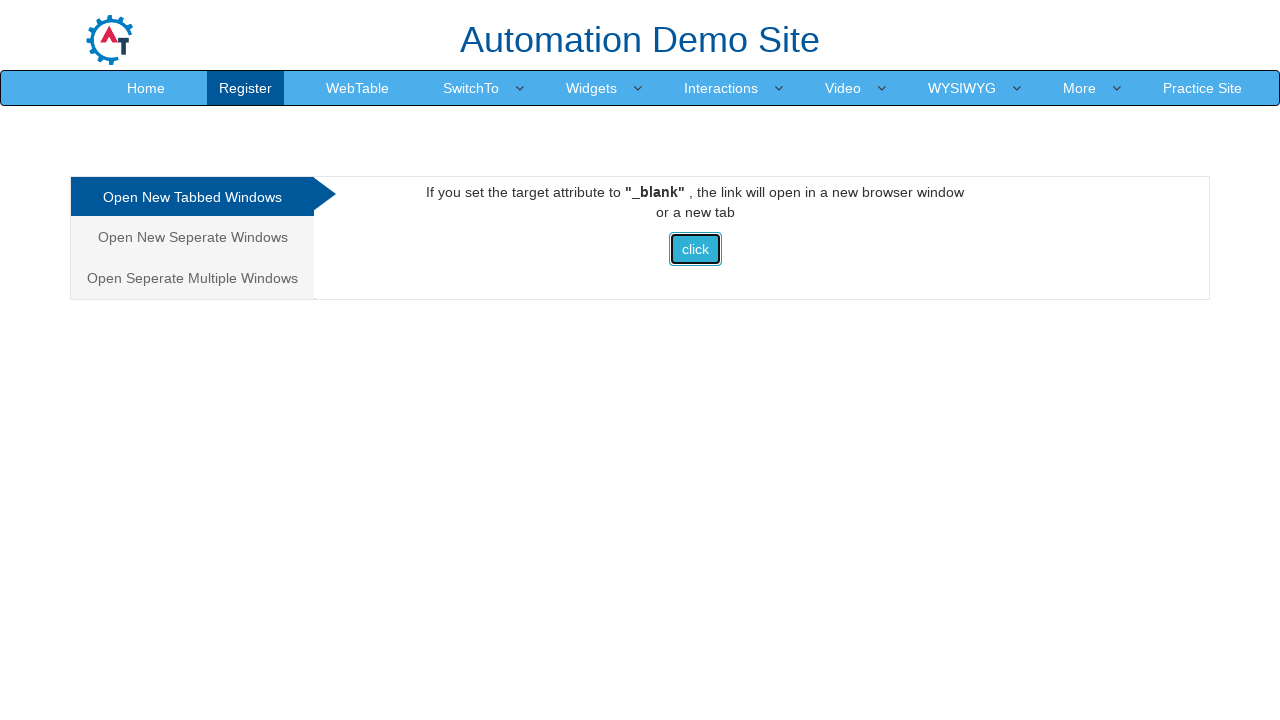

Clicked Downloads link in popup window at (552, 32) on internal:role=link[name="Downloads"i]
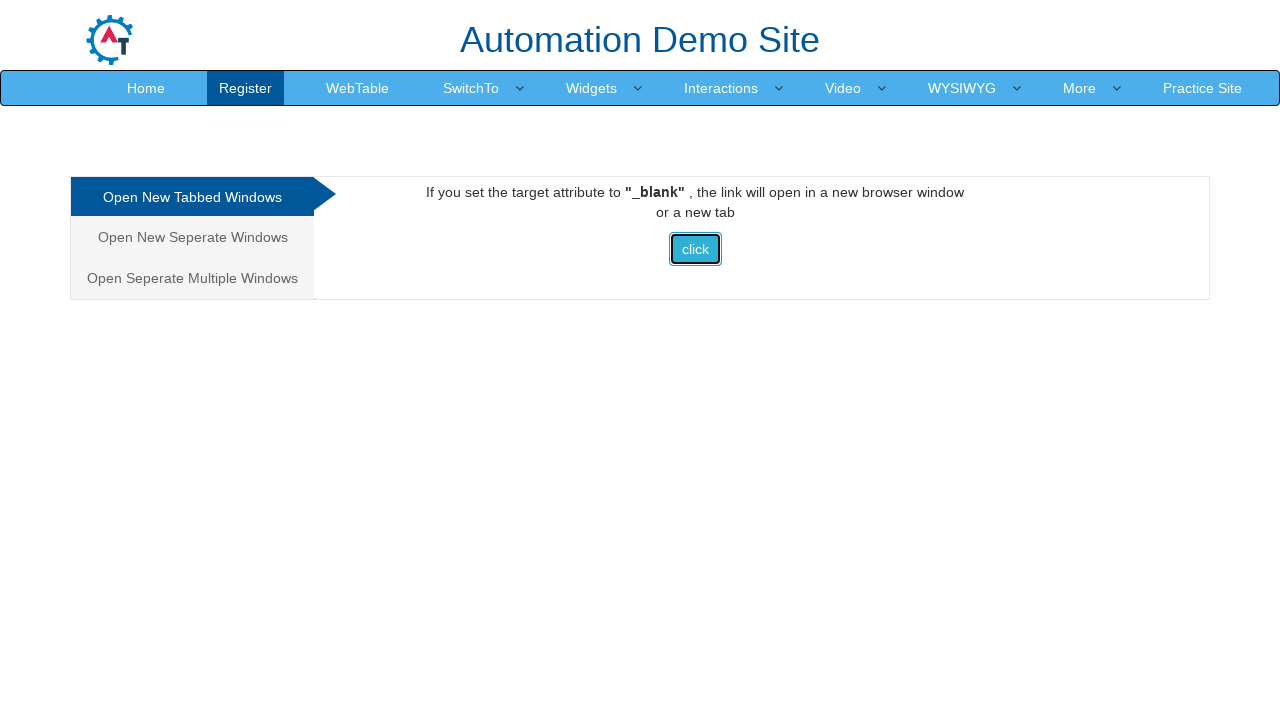

Verified 'Selenium Clients and' heading is visible in popup
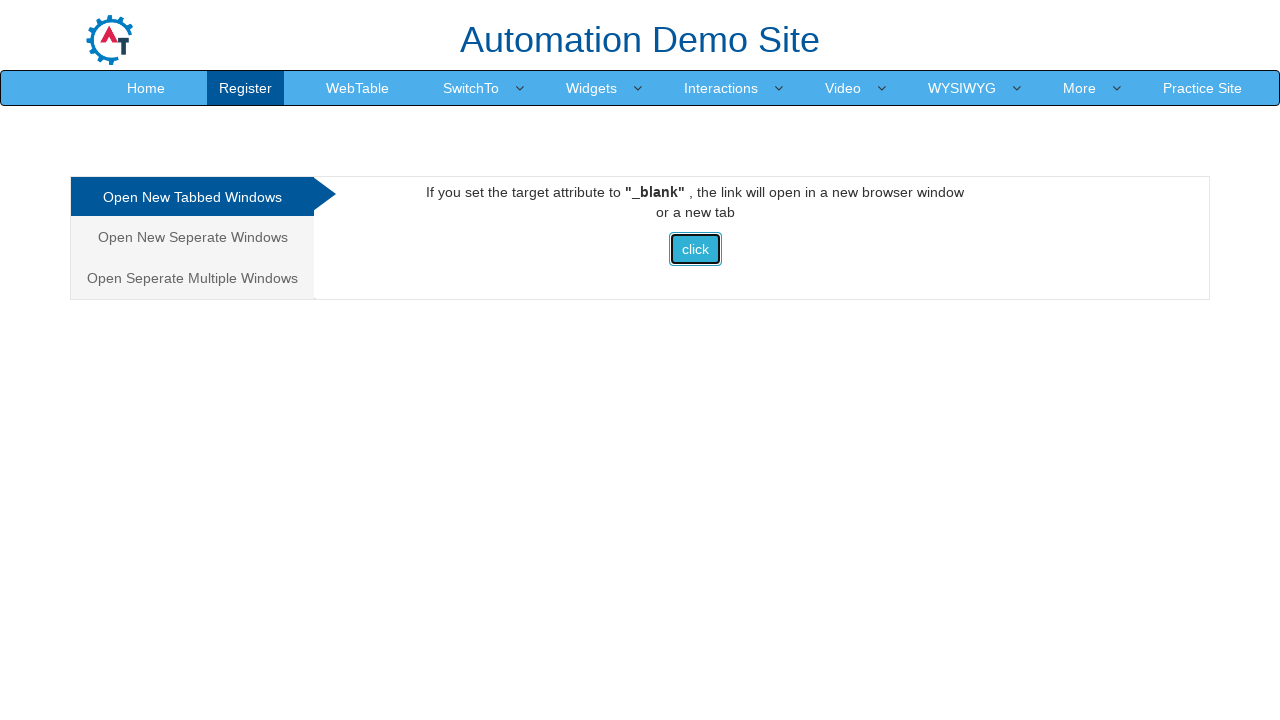

Clicked Home link on original page at (146, 88) on internal:role=link[name="Home"i]
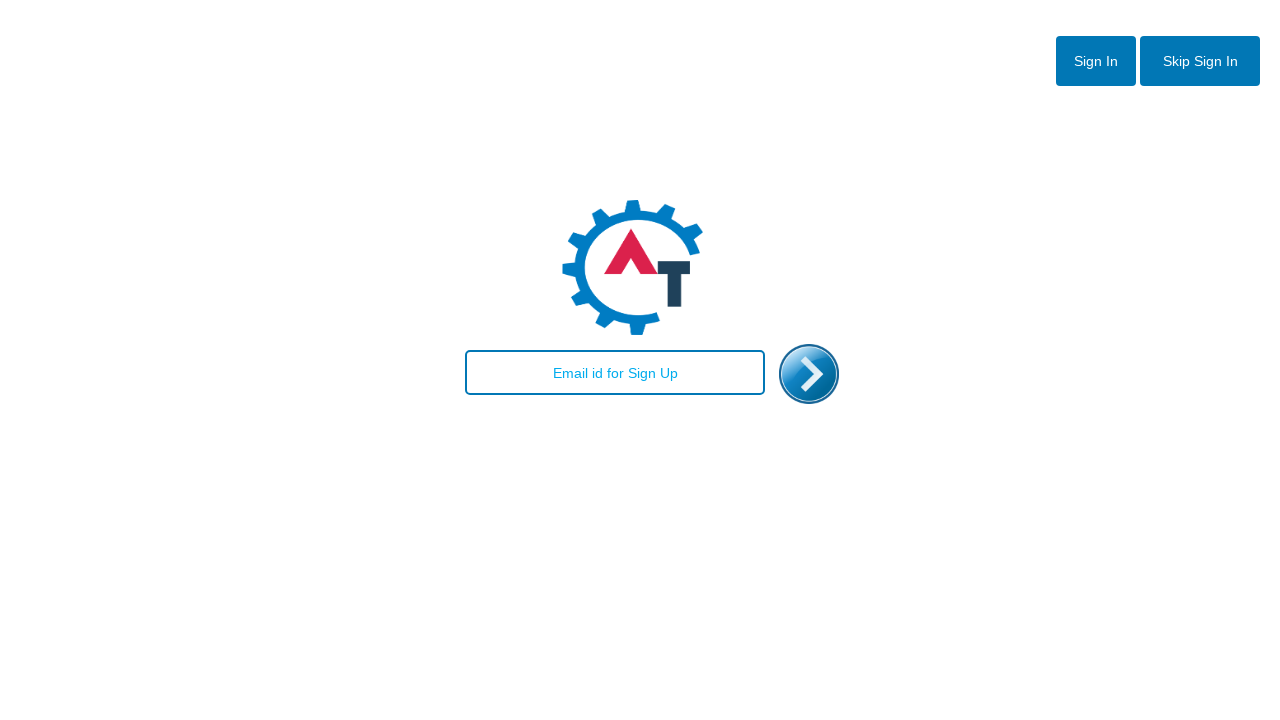

Clicked email signup textbox at (615, 372) on internal:role=textbox[name="Email id for Sign Up"i]
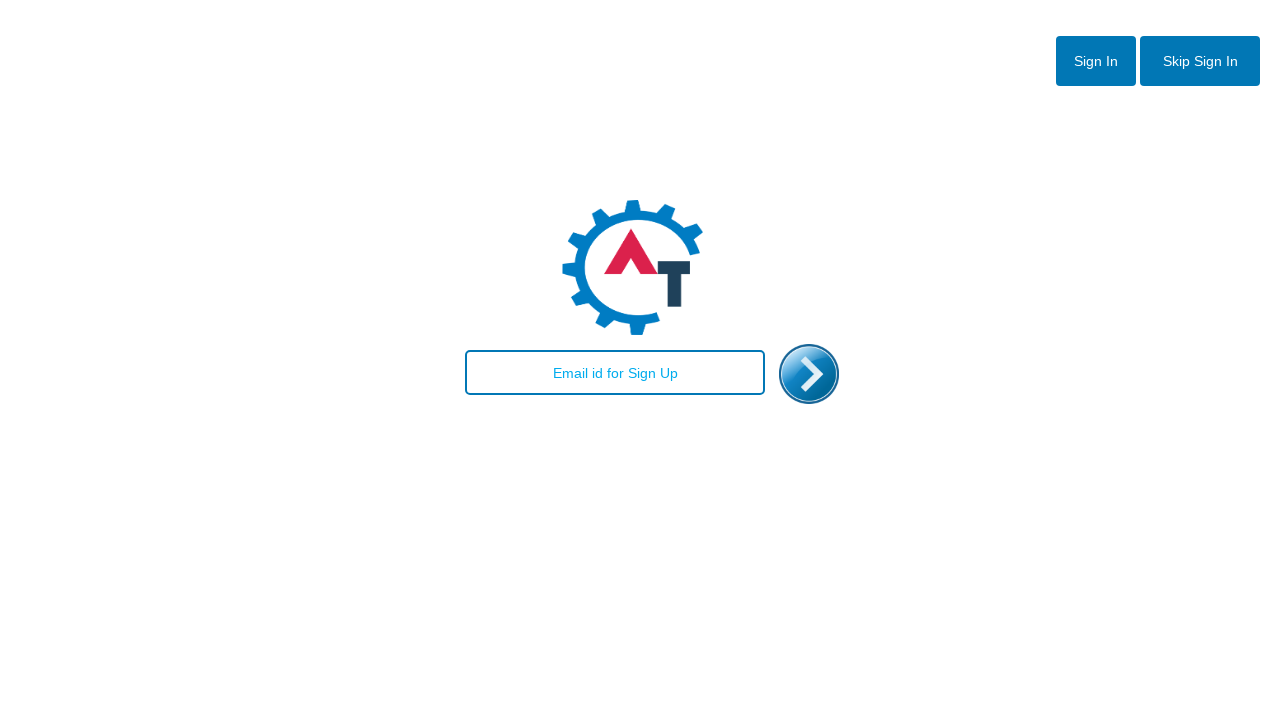

Filled email signup field with 'testing' on internal:role=textbox[name="Email id for Sign Up"i]
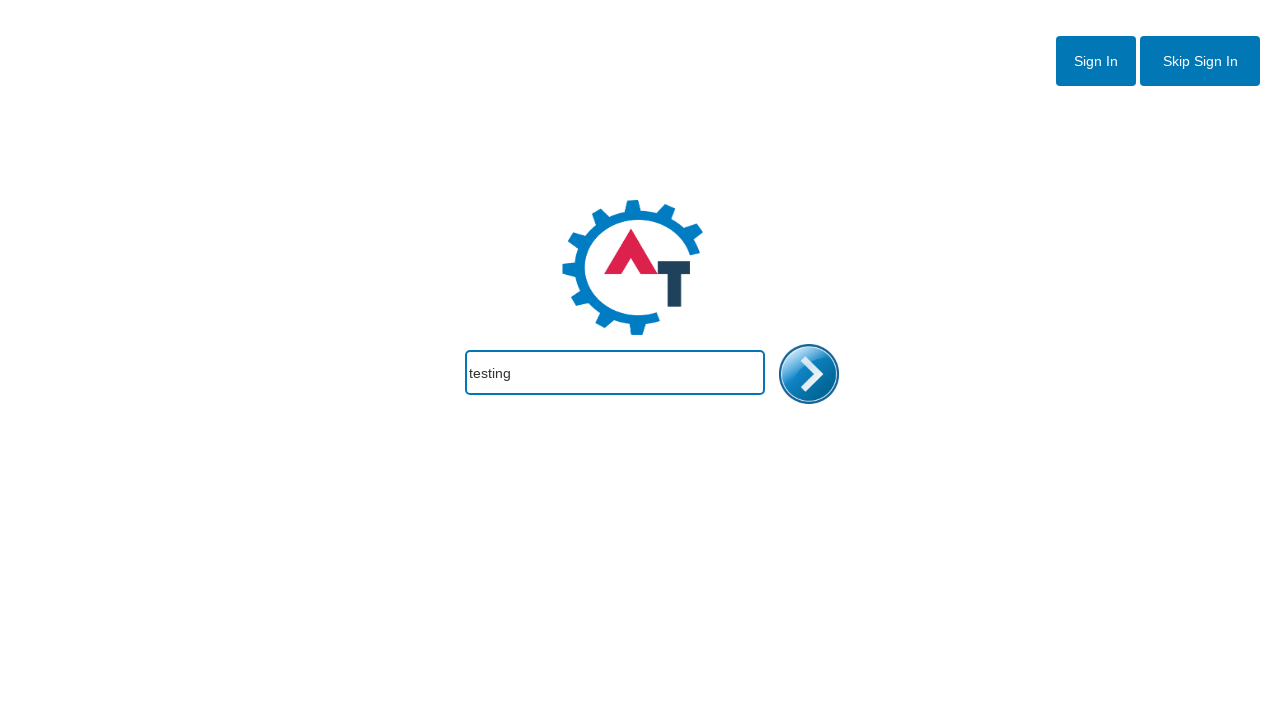

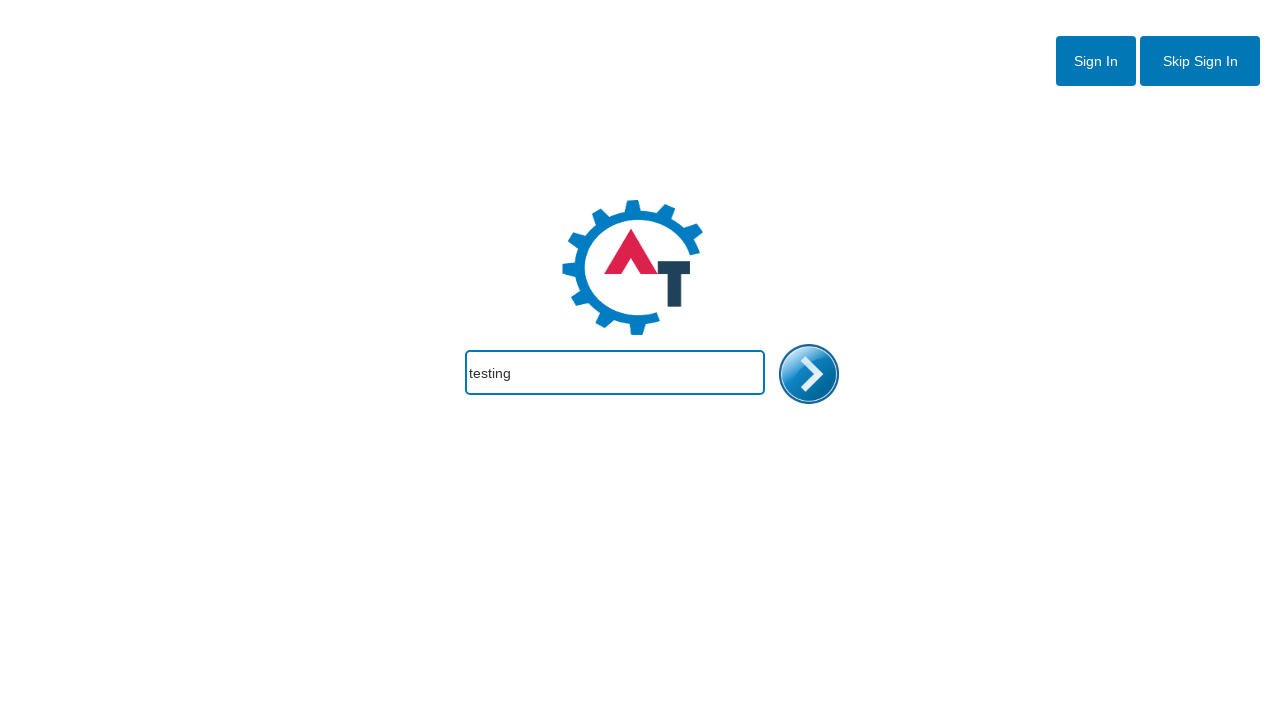